Tests unmarking items as complete by unchecking their checkboxes

Starting URL: https://demo.playwright.dev/todomvc

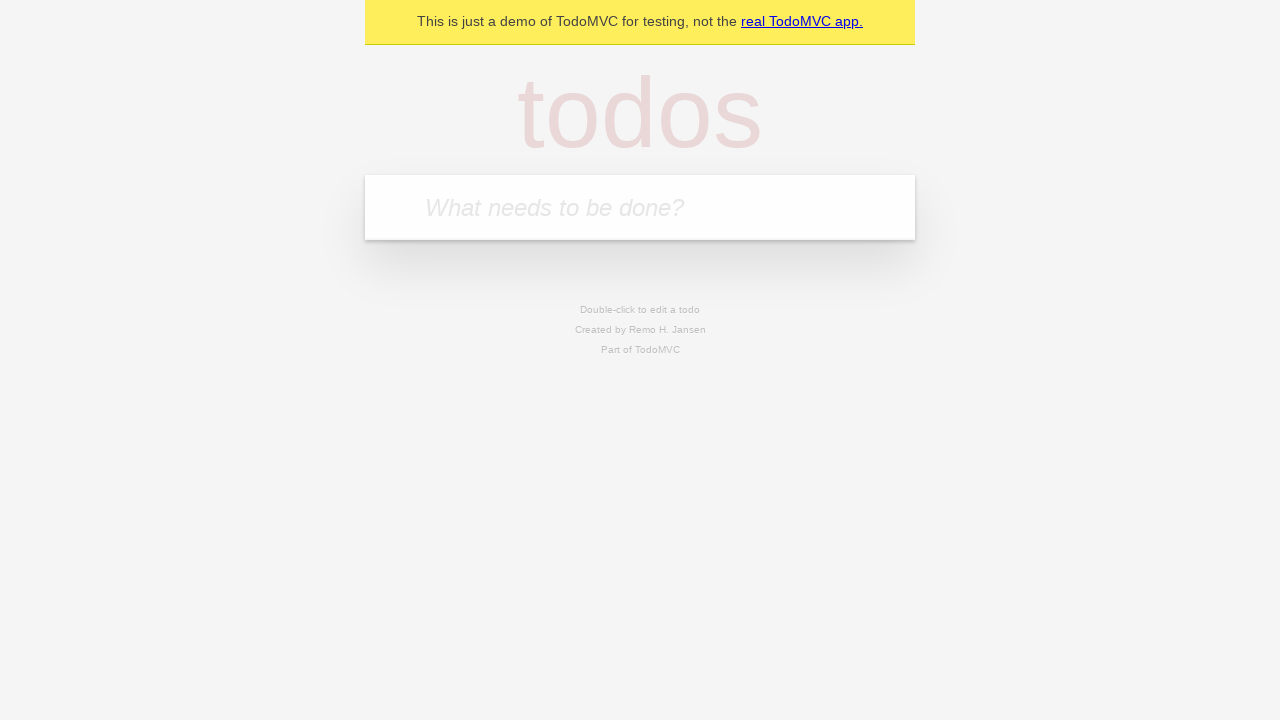

Filled todo input with 'buy some cheese' on internal:attr=[placeholder="What needs to be done?"i]
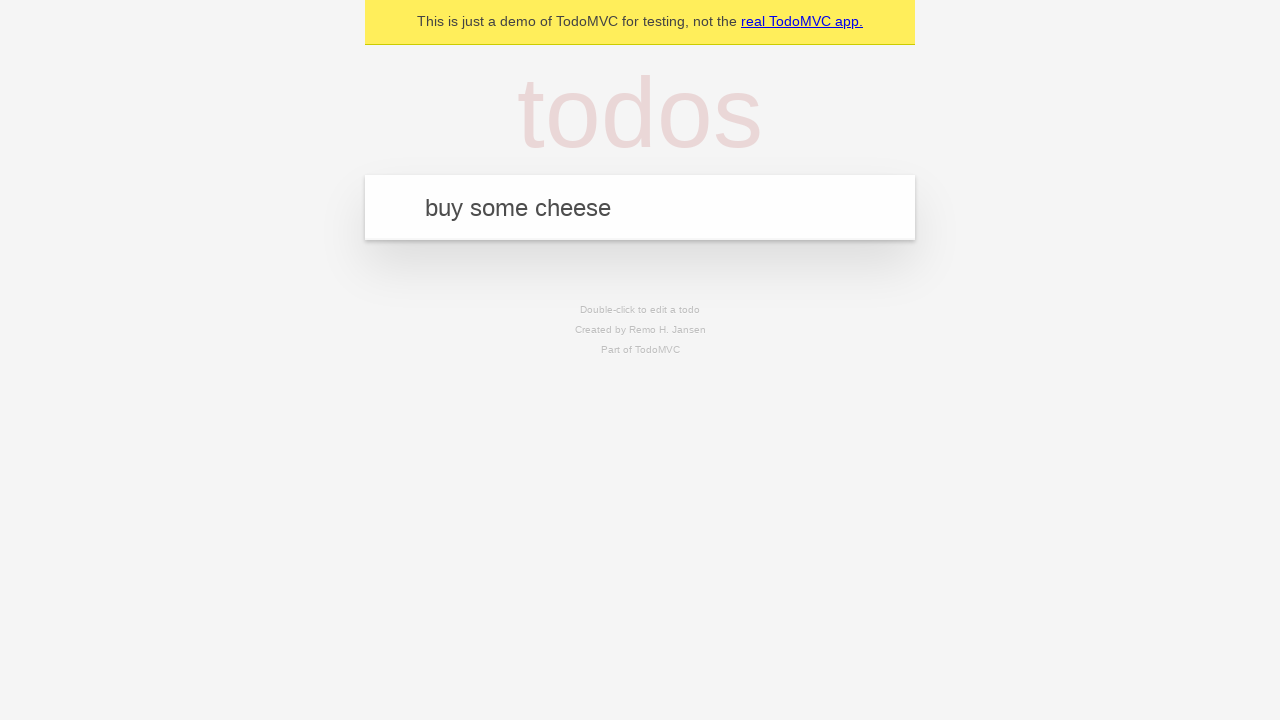

Pressed Enter to create todo item 'buy some cheese' on internal:attr=[placeholder="What needs to be done?"i]
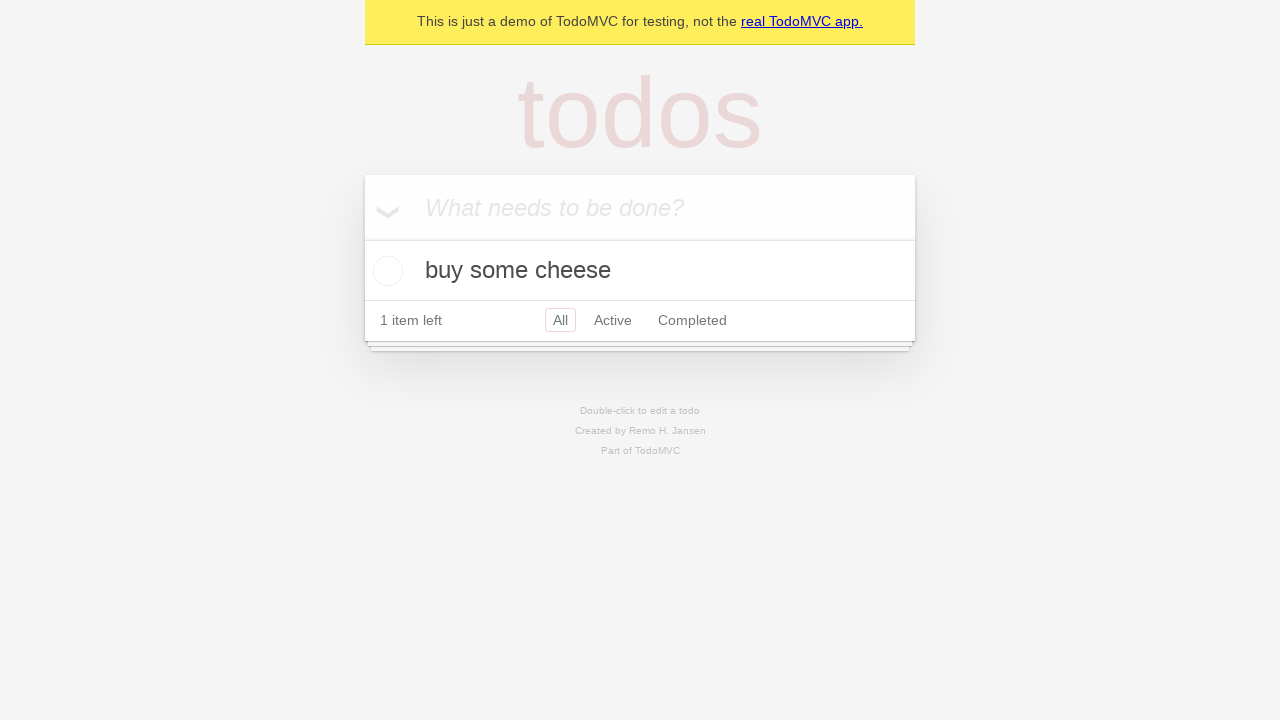

Filled todo input with 'feed the cat' on internal:attr=[placeholder="What needs to be done?"i]
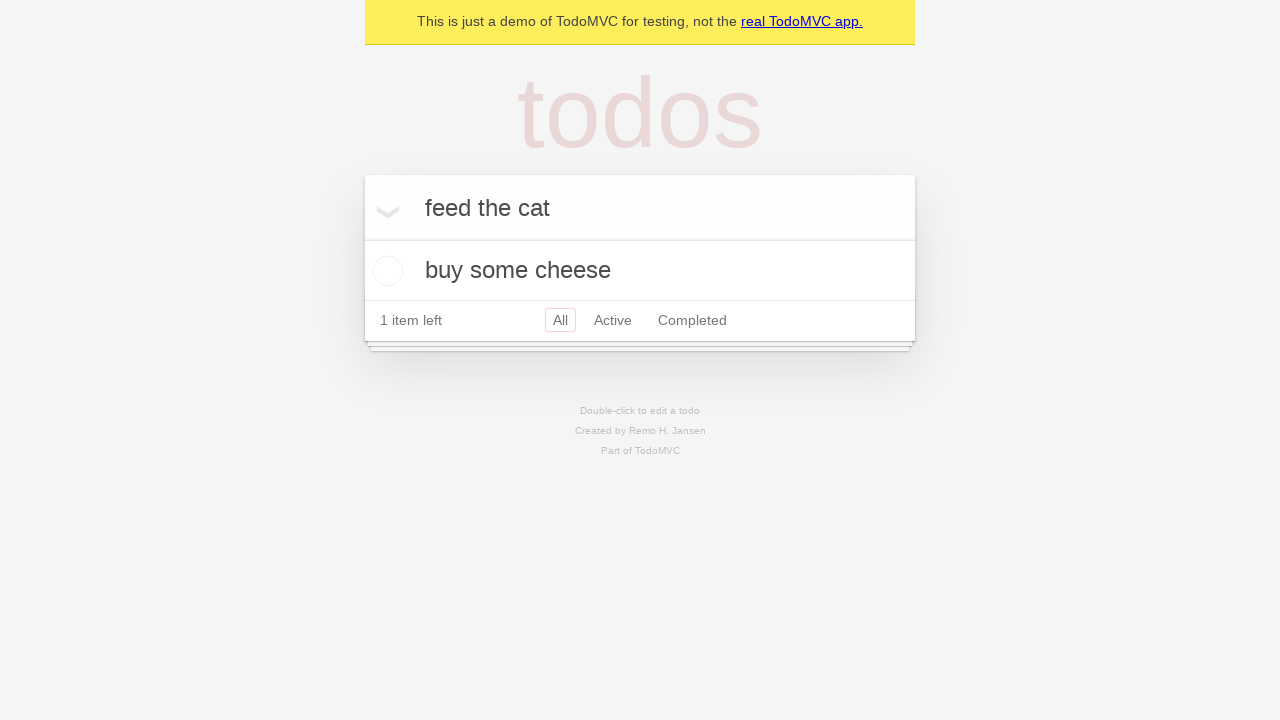

Pressed Enter to create todo item 'feed the cat' on internal:attr=[placeholder="What needs to be done?"i]
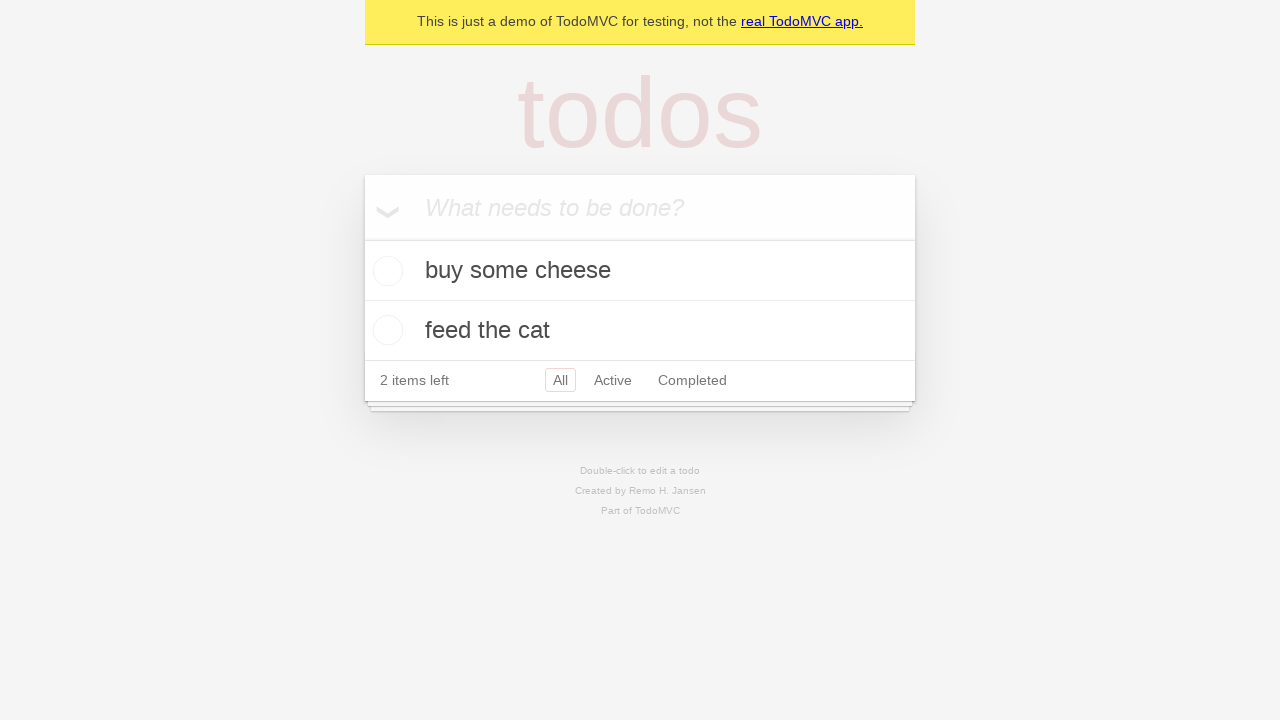

Located first todo item
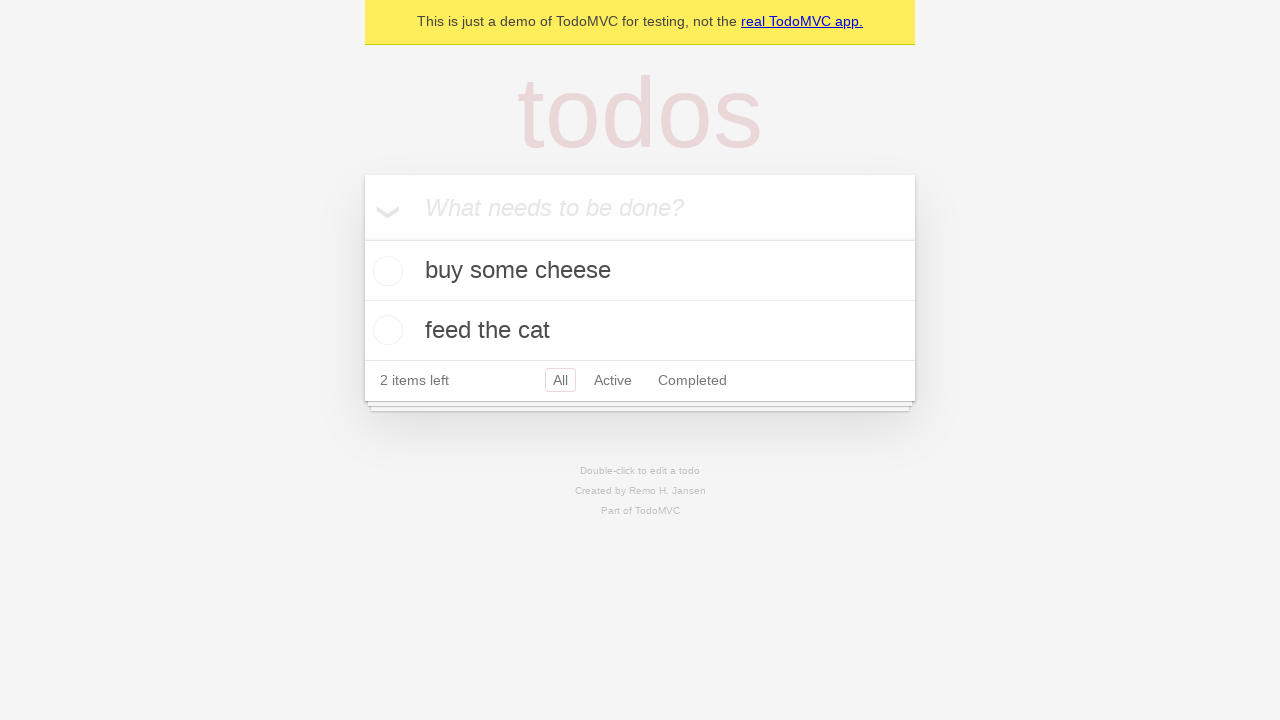

Located checkbox for first todo item
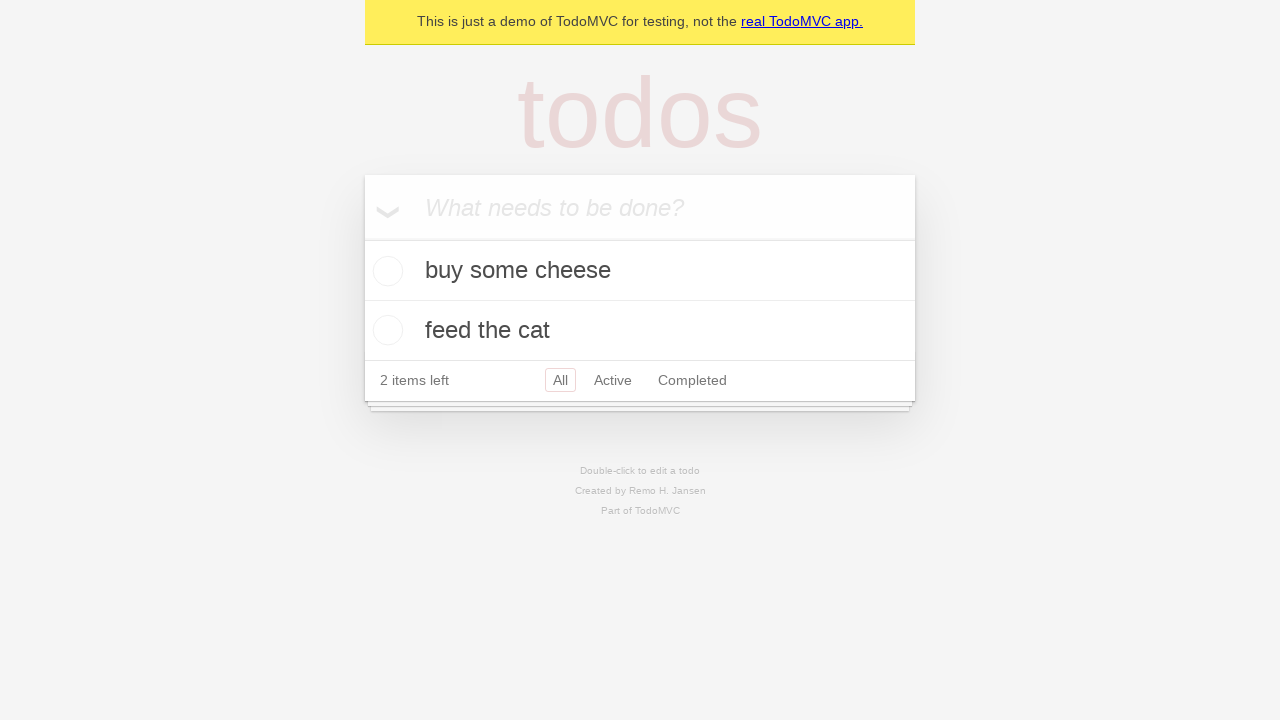

Checked first todo item to mark as complete at (385, 271) on internal:testid=[data-testid="todo-item"s] >> nth=0 >> internal:role=checkbox
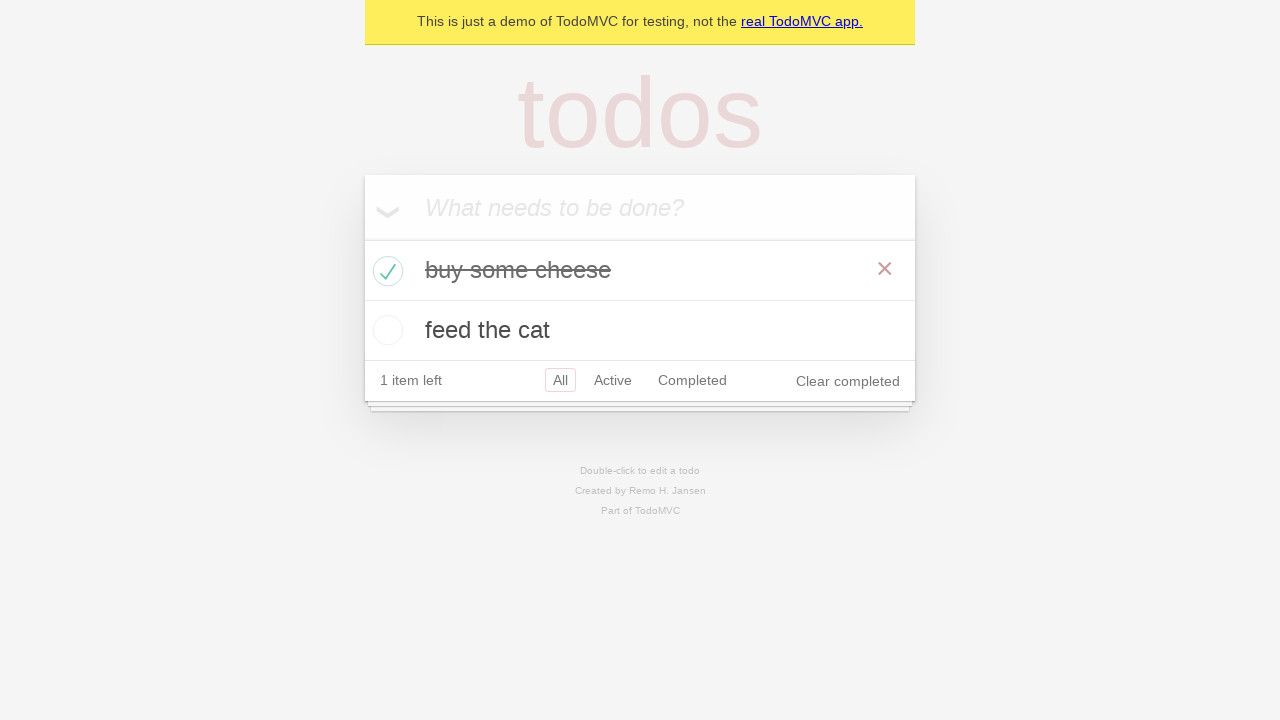

Unchecked first todo item to mark as incomplete at (385, 271) on internal:testid=[data-testid="todo-item"s] >> nth=0 >> internal:role=checkbox
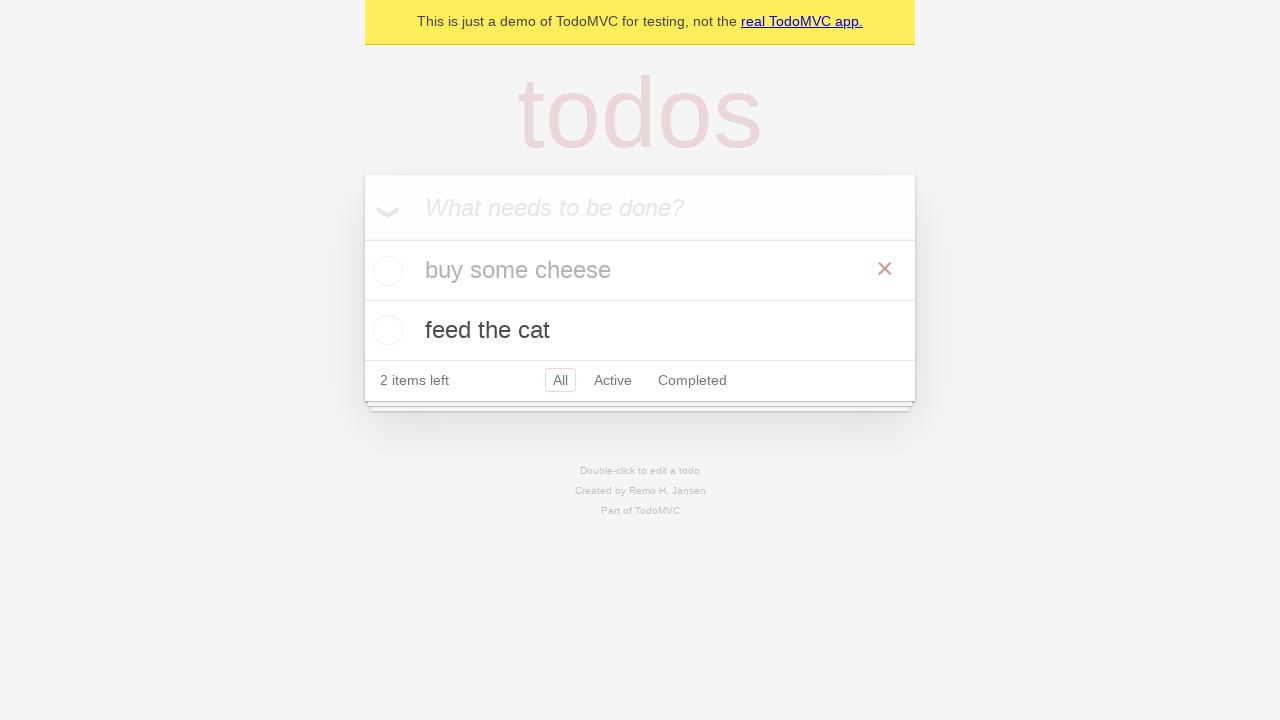

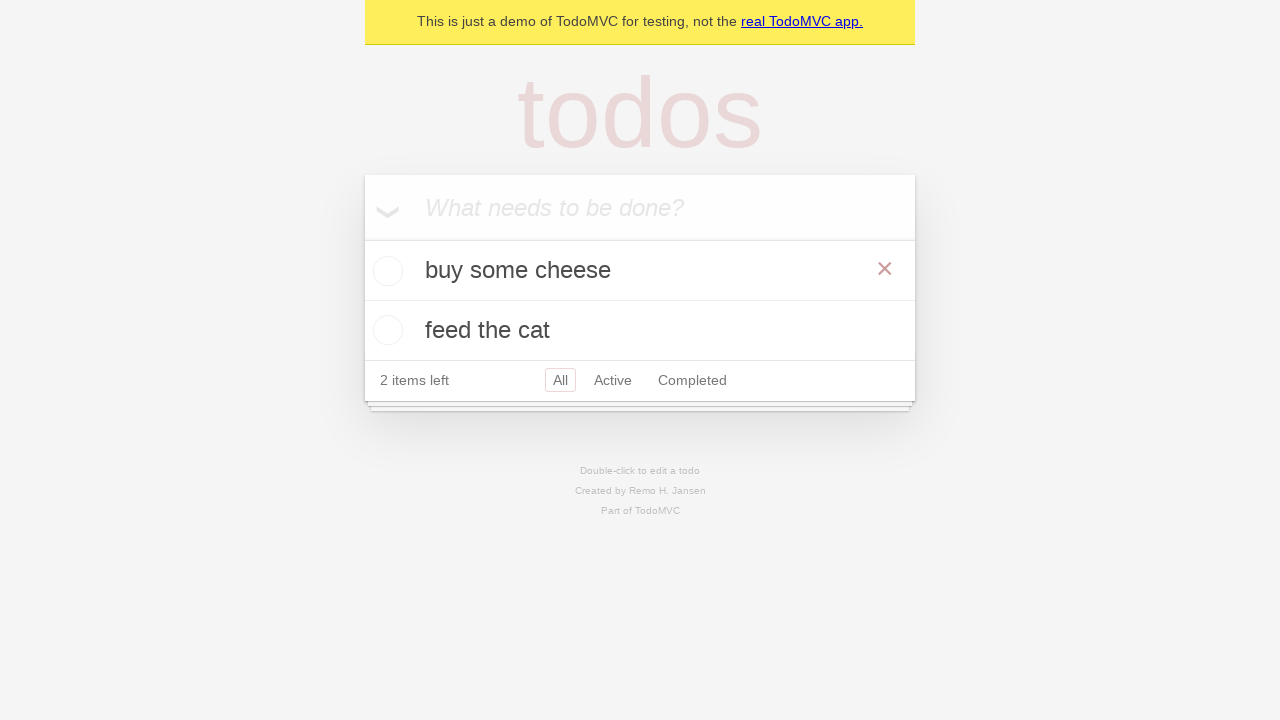